Tests the Starbucks Korea store locator by navigating to the store map, clicking on local search, selecting a province (Chungcheongnam-do), and clicking to view all stores in that region.

Starting URL: https://www.starbucks.co.kr/store/store_map.do

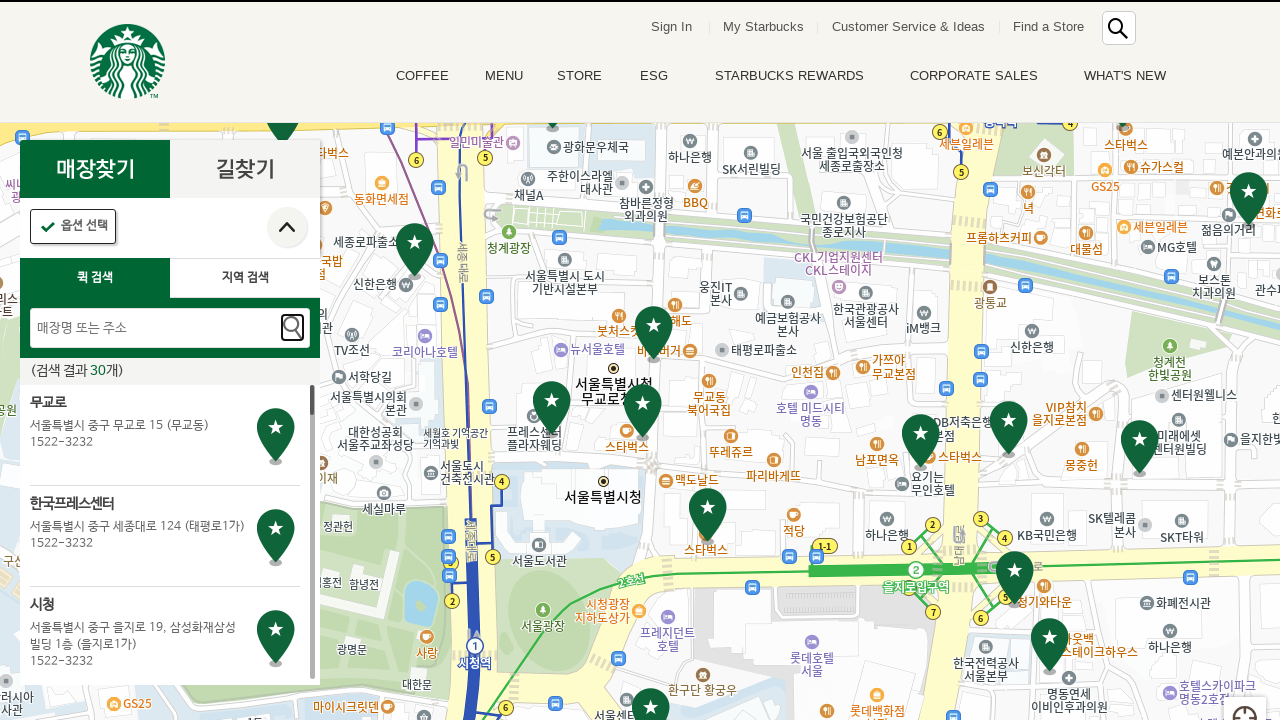

Waited for page to load with networkidle state
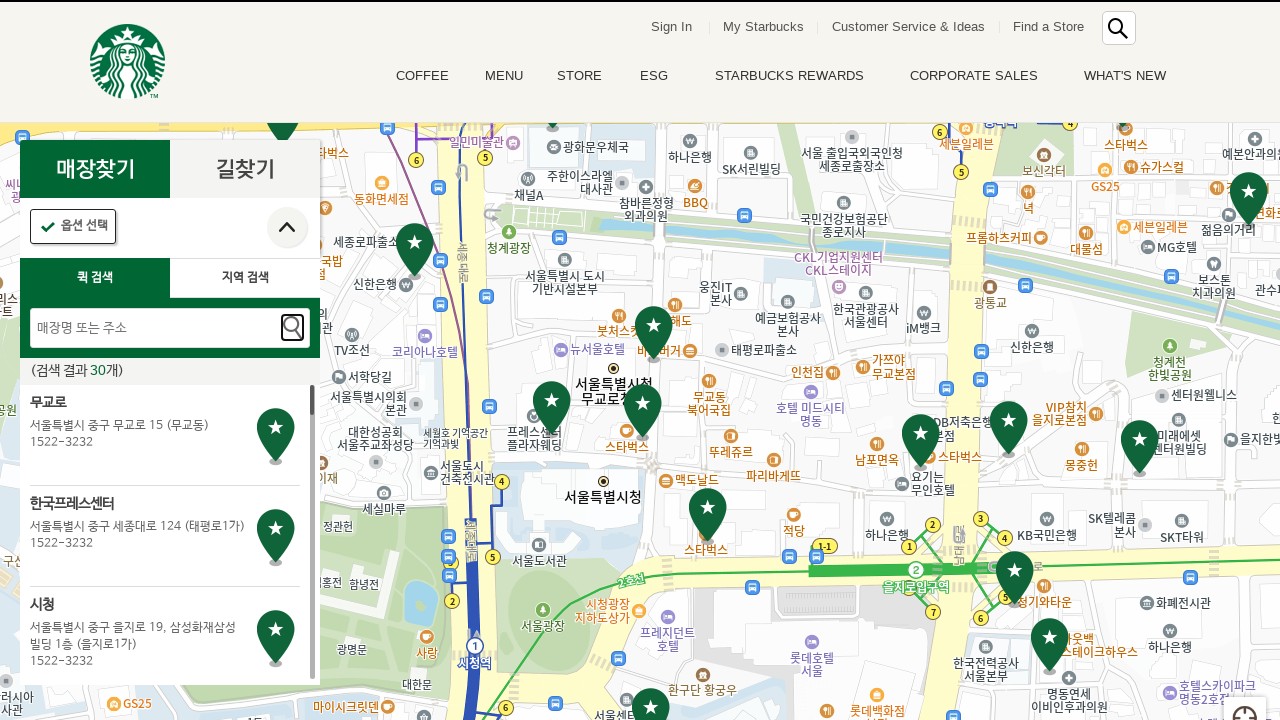

Clicked on local/region search tab at (245, 278) on #container > div > form > fieldset > div > section > article.find_store_cont > a
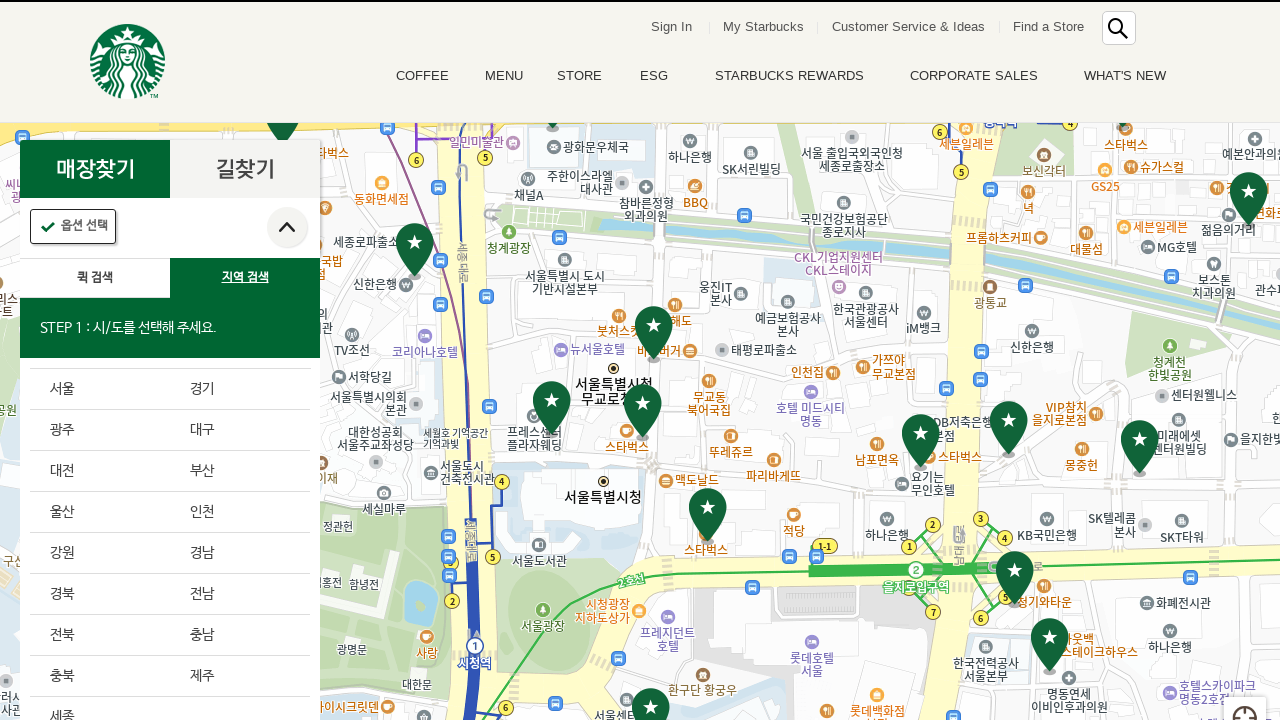

Region selection menu appeared
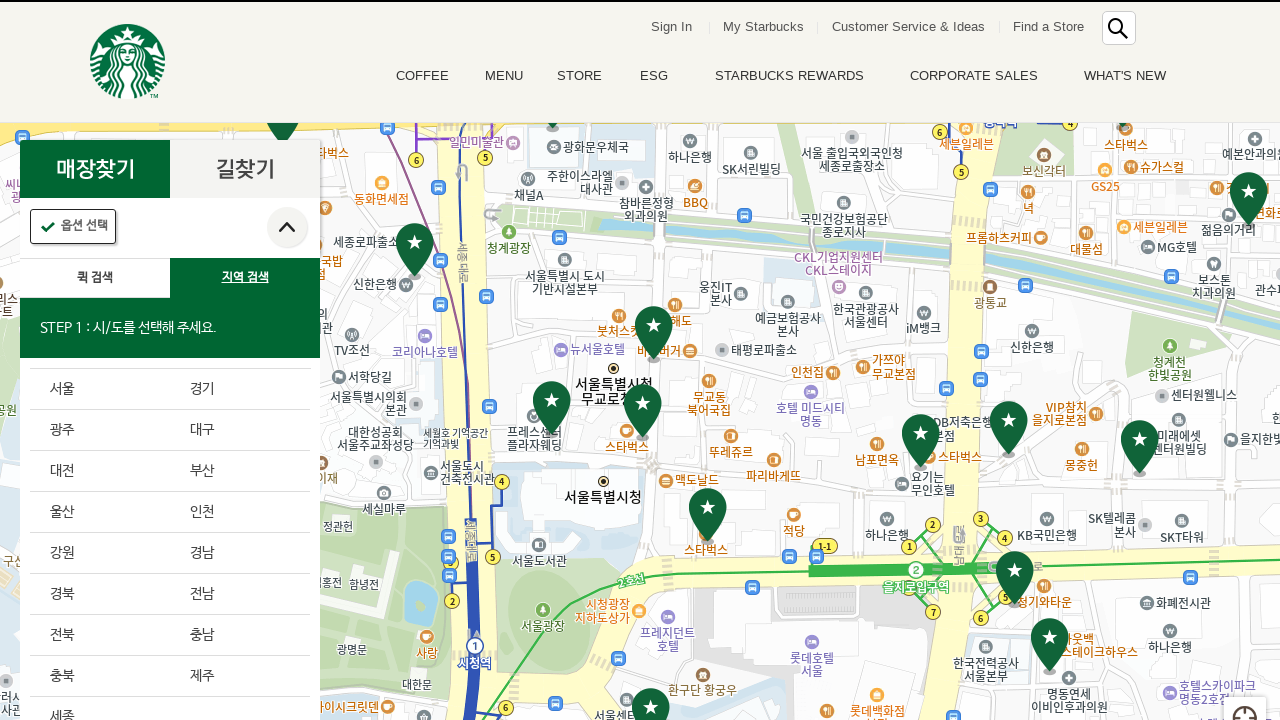

Selected Chungcheongnam-do province (14th option) at (240, 636) on .loca_step1_cont .sido_arae_box li:nth-child(14)
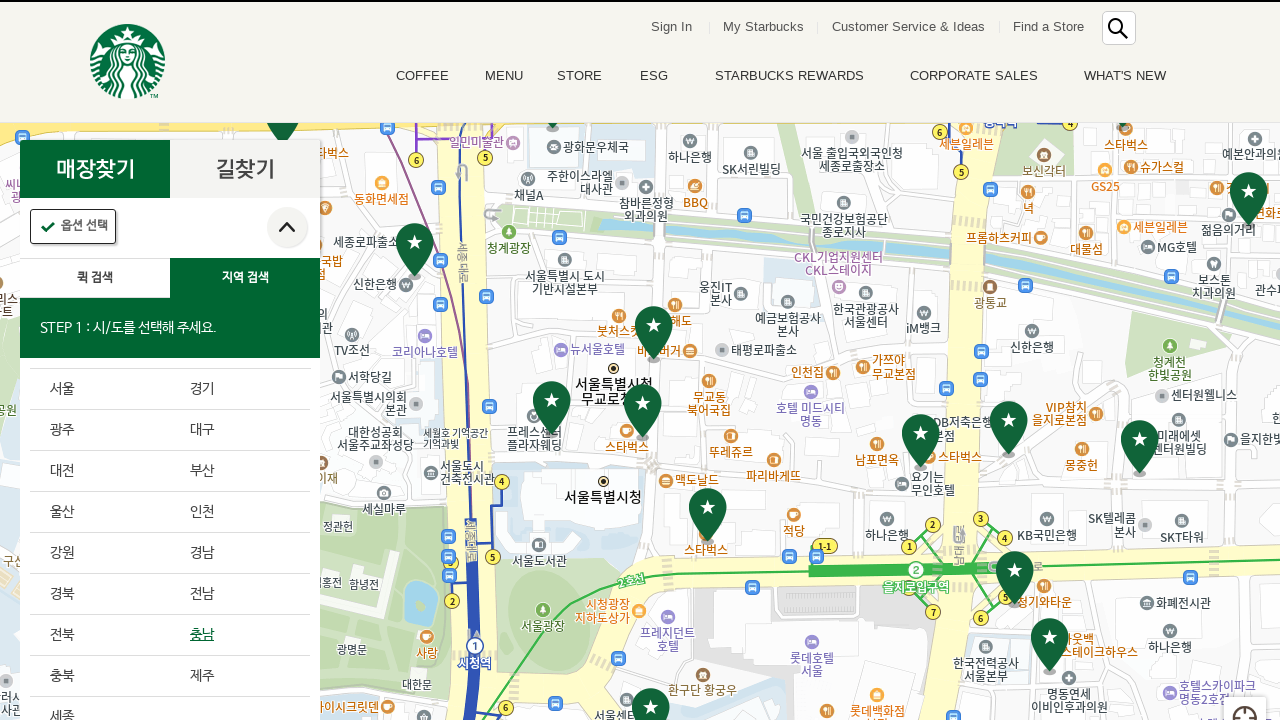

District options loaded for selected province
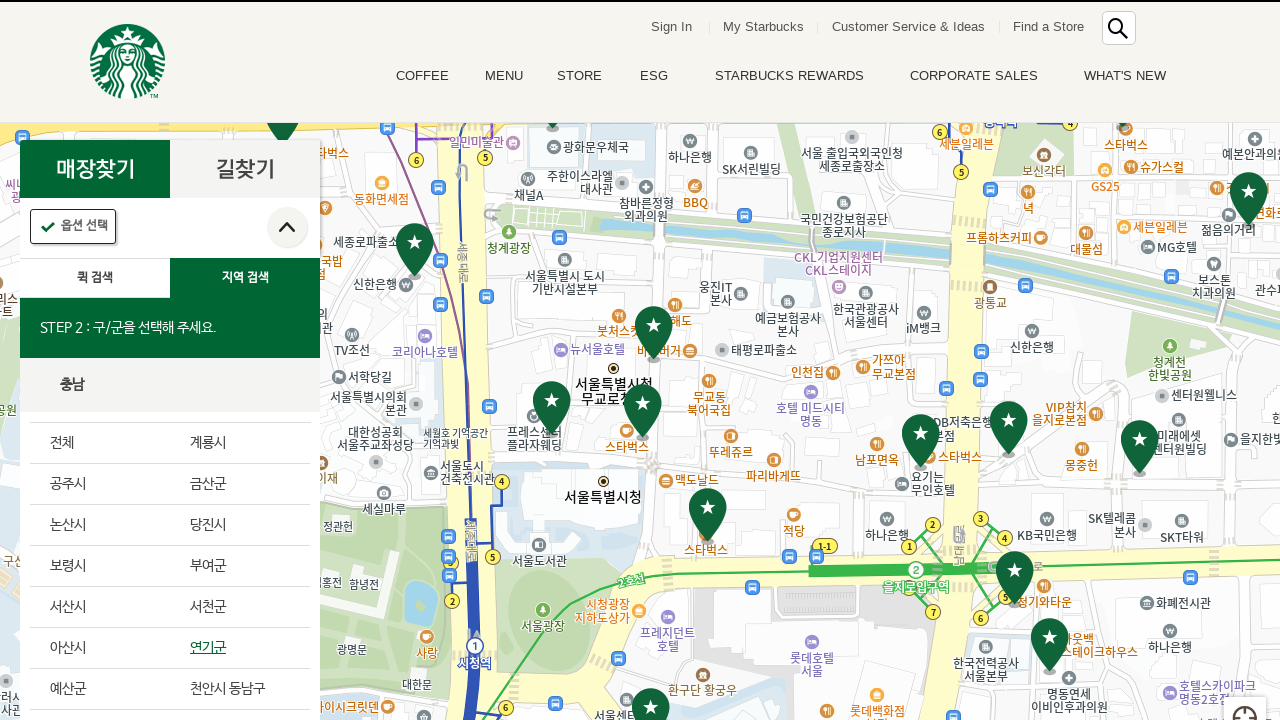

Clicked 'All' to view all stores in Chungcheongnam-do at (100, 443) on #mCSB_2_container > ul > li:nth-child(1) > a
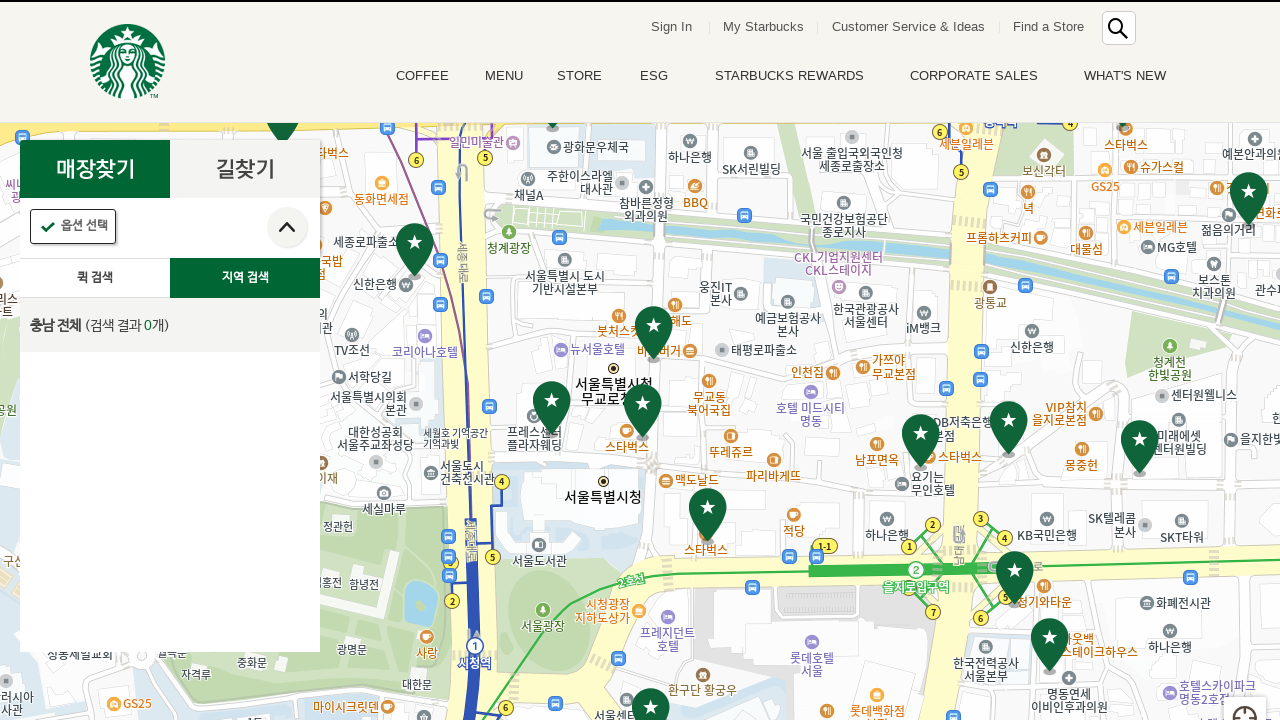

Store results loaded successfully
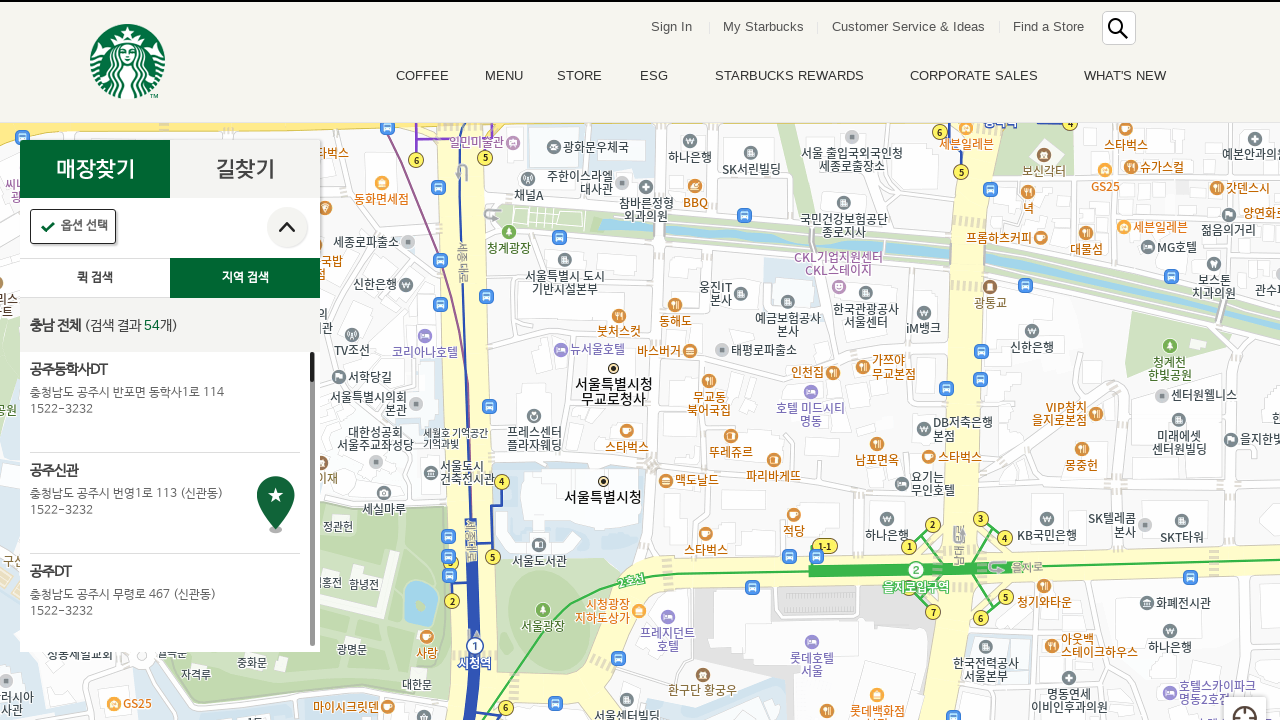

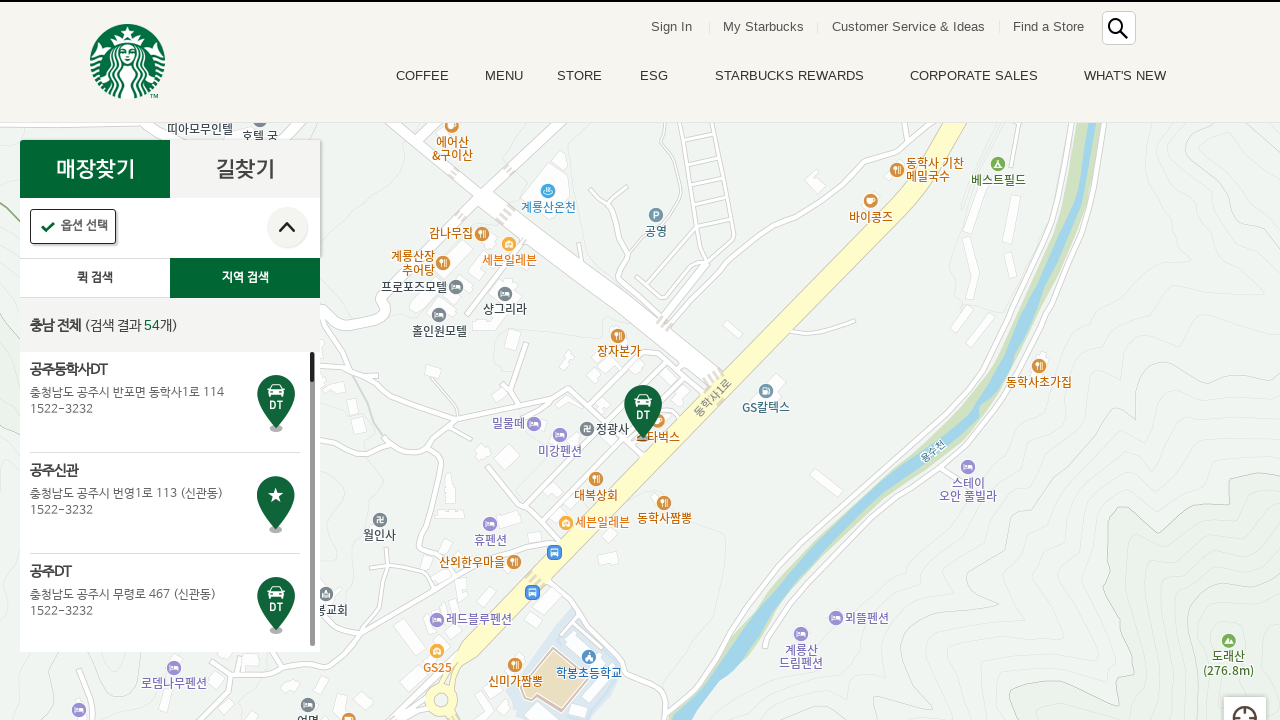